Tests add/remove elements functionality by clicking the Add Element button 5 times and verifying Delete buttons appear

Starting URL: http://the-internet.herokuapp.com/add_remove_elements/

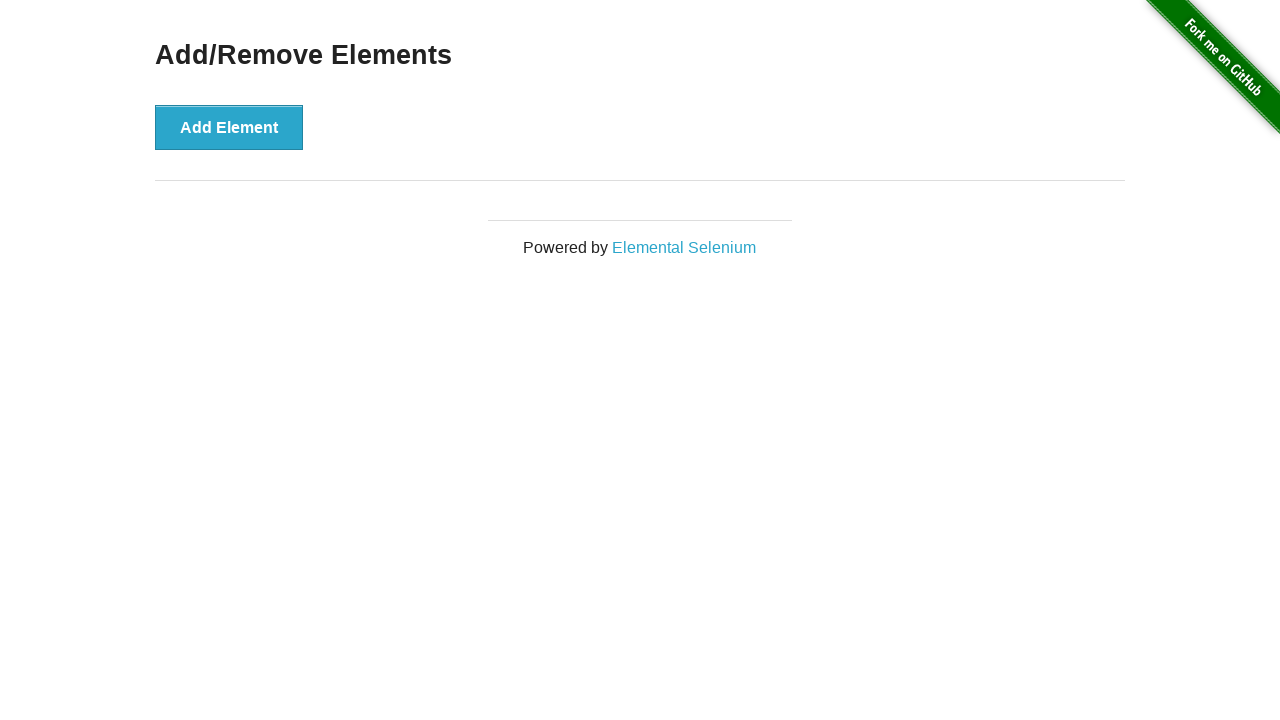

Clicked Add Element button (iteration 1 of 5) at (229, 127) on button[onclick='addElement()']
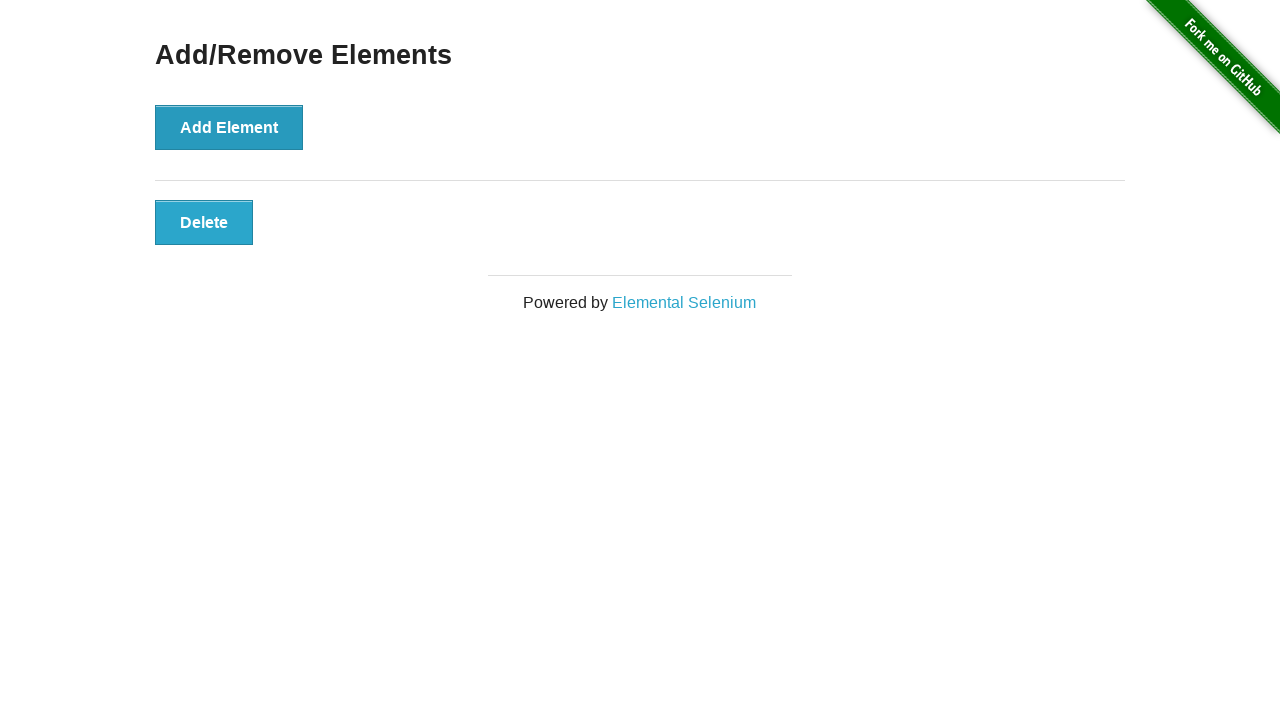

Clicked Add Element button (iteration 2 of 5) at (229, 127) on button[onclick='addElement()']
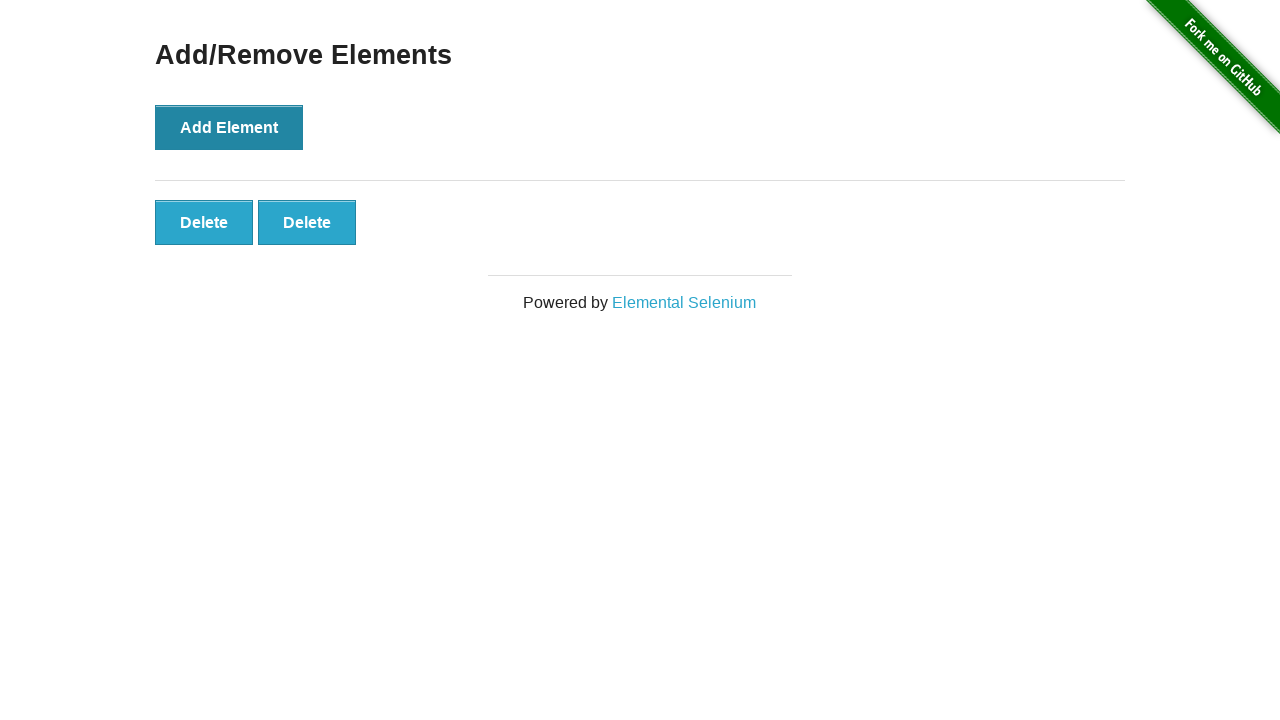

Clicked Add Element button (iteration 3 of 5) at (229, 127) on button[onclick='addElement()']
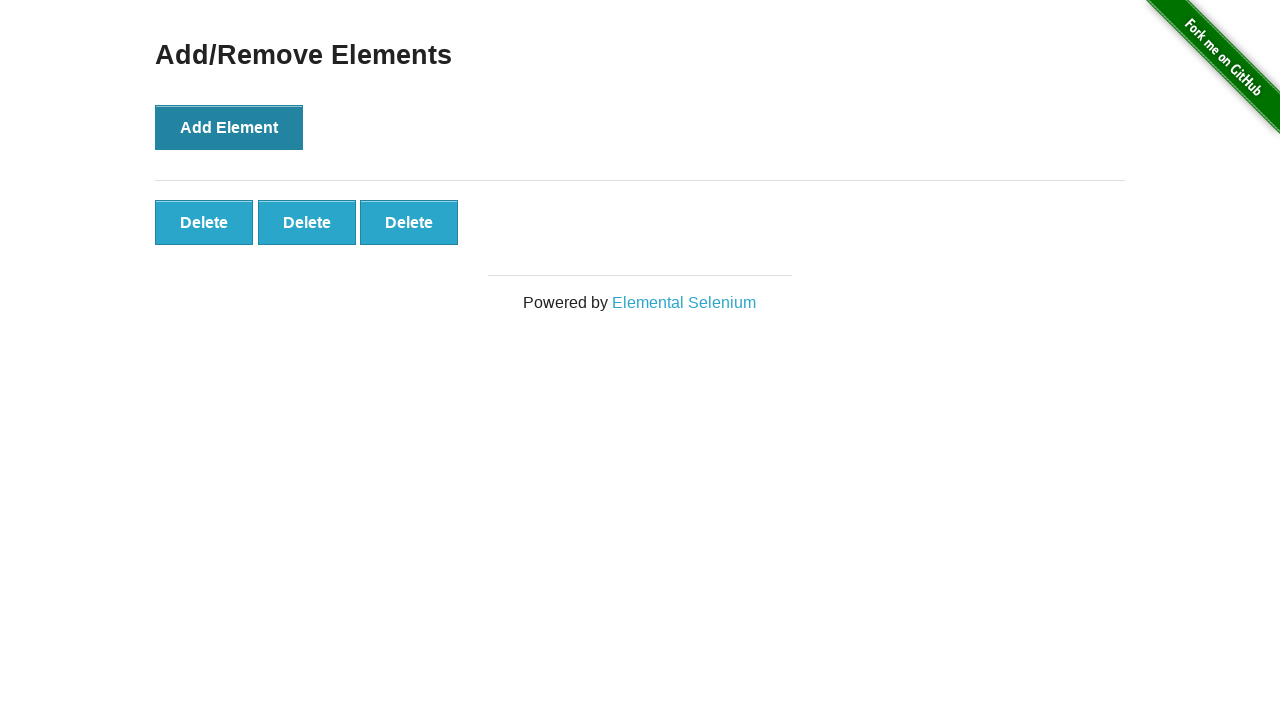

Clicked Add Element button (iteration 4 of 5) at (229, 127) on button[onclick='addElement()']
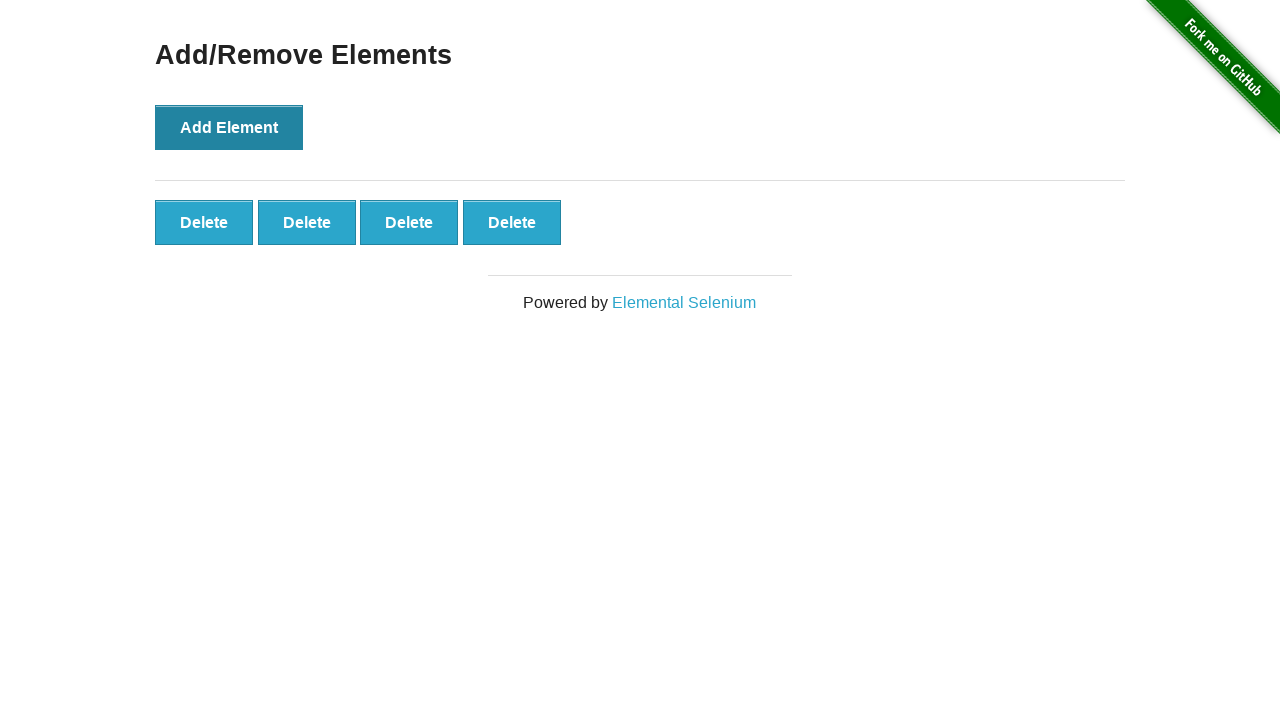

Clicked Add Element button (iteration 5 of 5) at (229, 127) on button[onclick='addElement()']
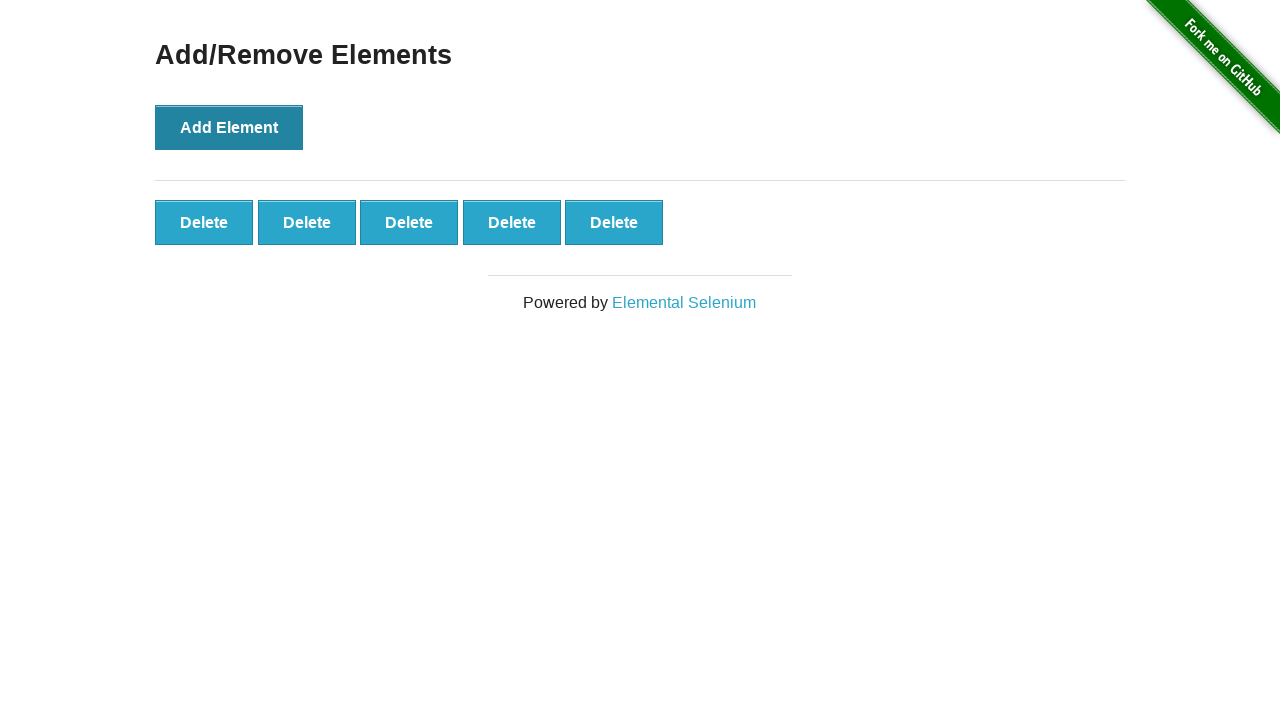

Delete buttons appeared after adding 5 elements
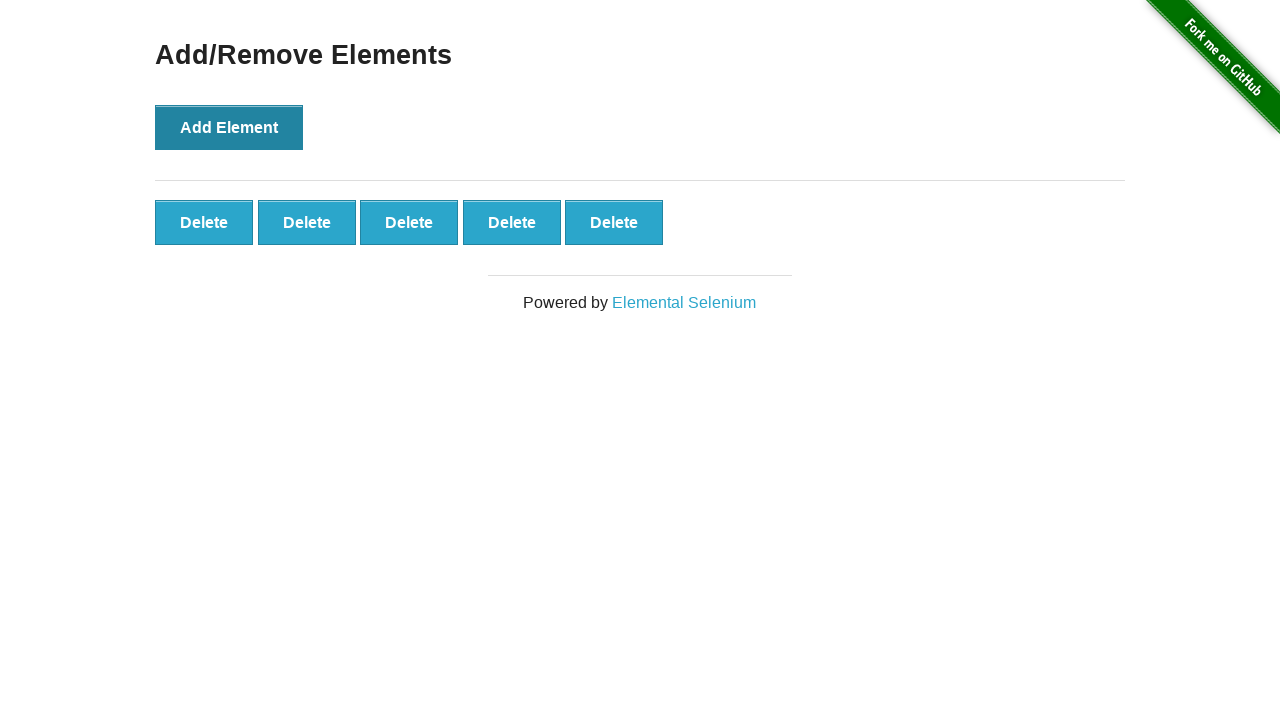

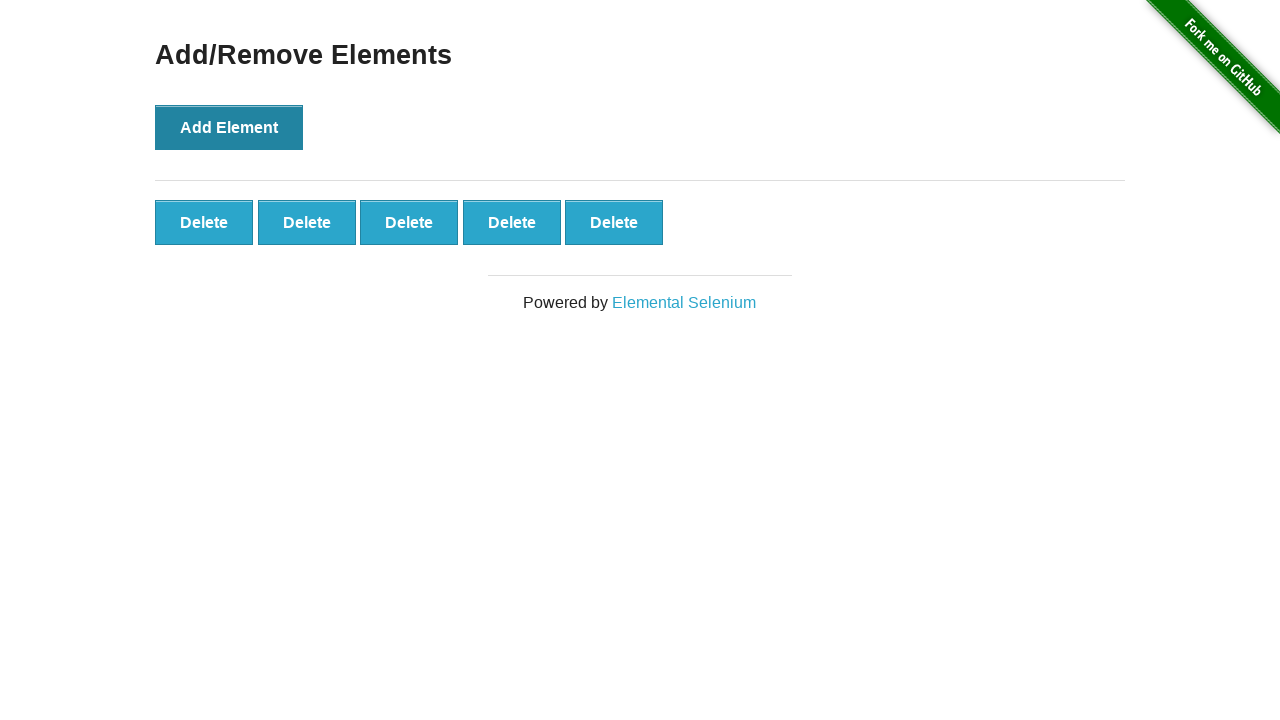